Tests multiple autocomplete by typing, selecting colors from dropdown, and verifying selections appear in container

Starting URL: https://demoqa.com/elements

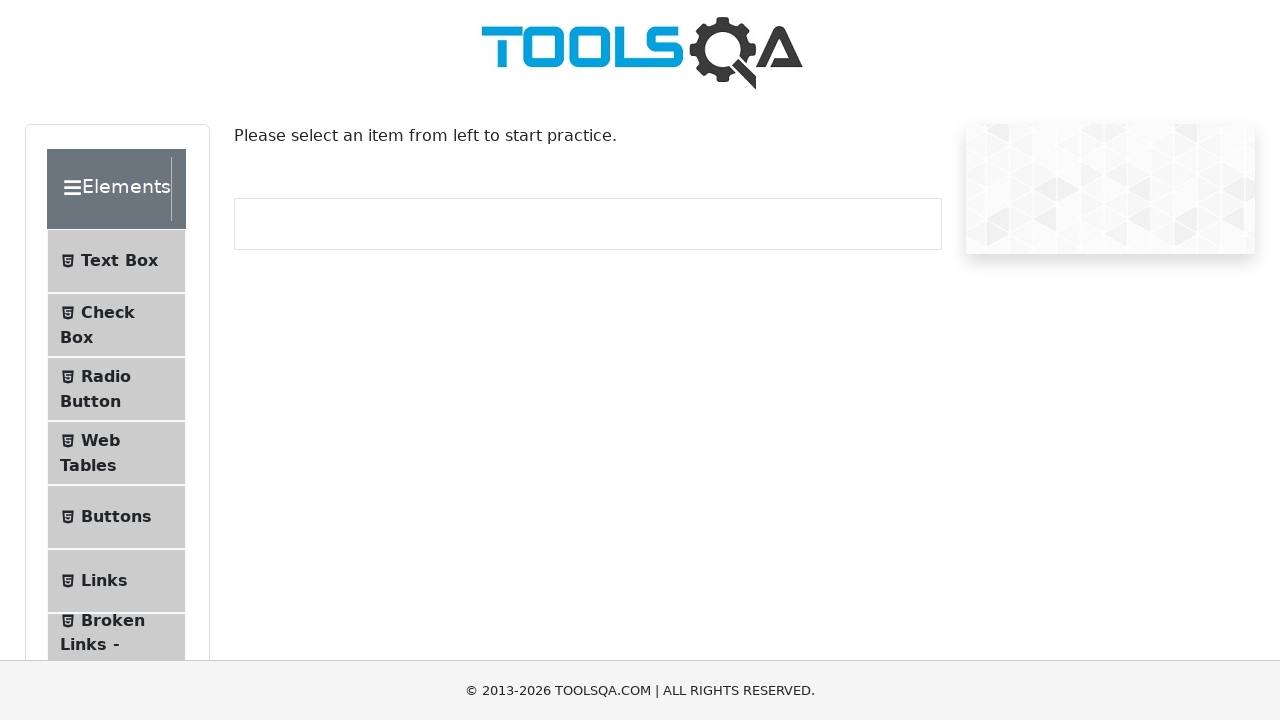

Clicked Widgets section at (103, 387) on internal:text="Widgets"i
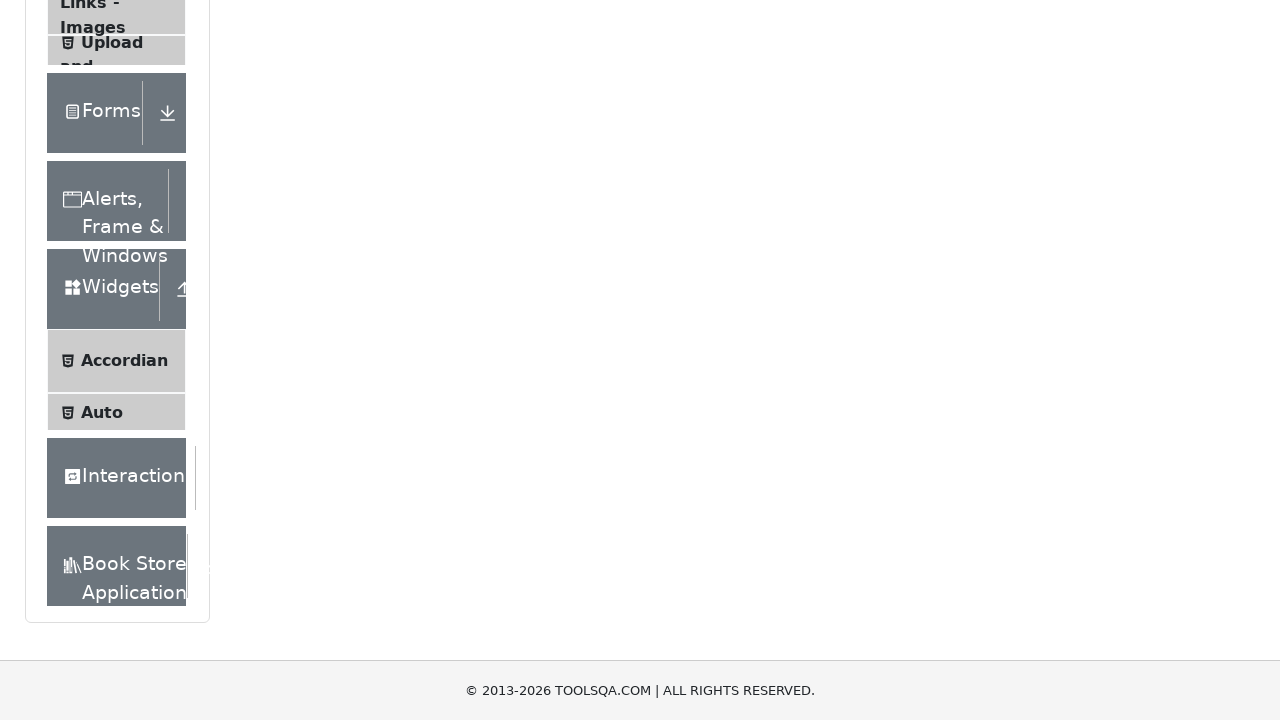

Clicked Auto Complete menu item at (102, 348) on internal:text="Auto Complete"i
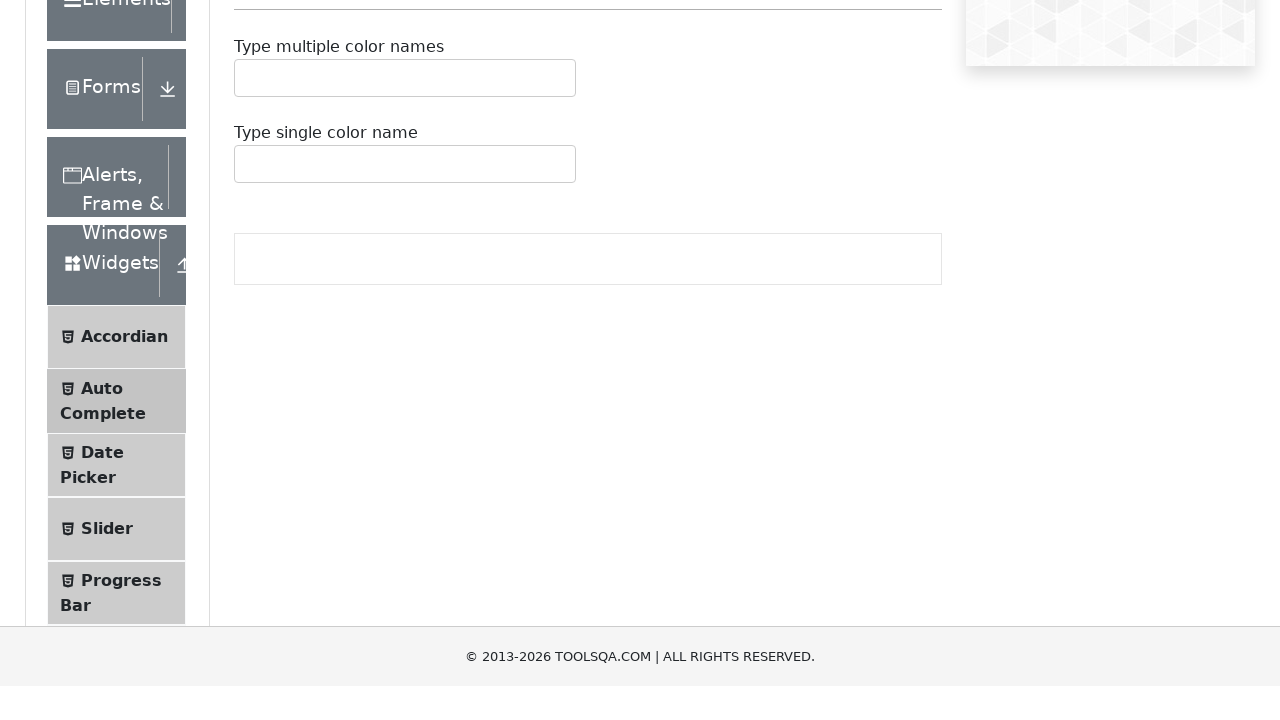

Typed 'R' in multiple autocomplete field on #autoCompleteMultipleInput
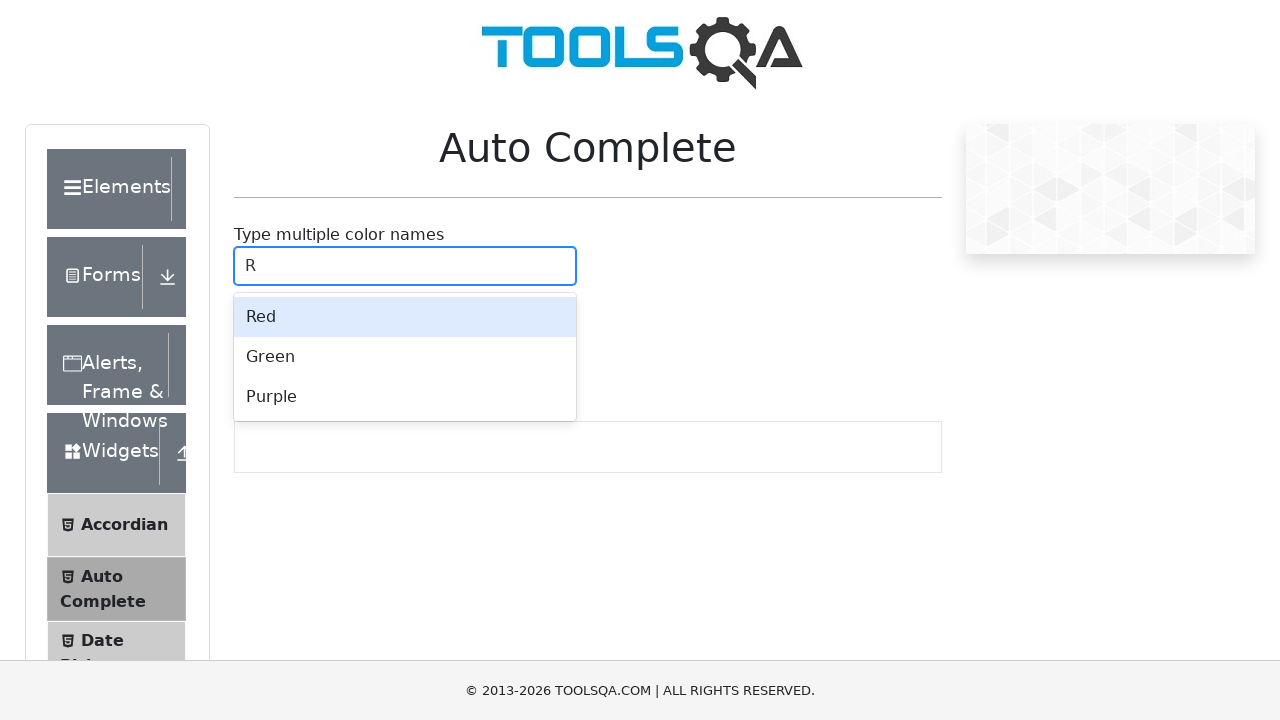

Autocomplete dropdown menu appeared
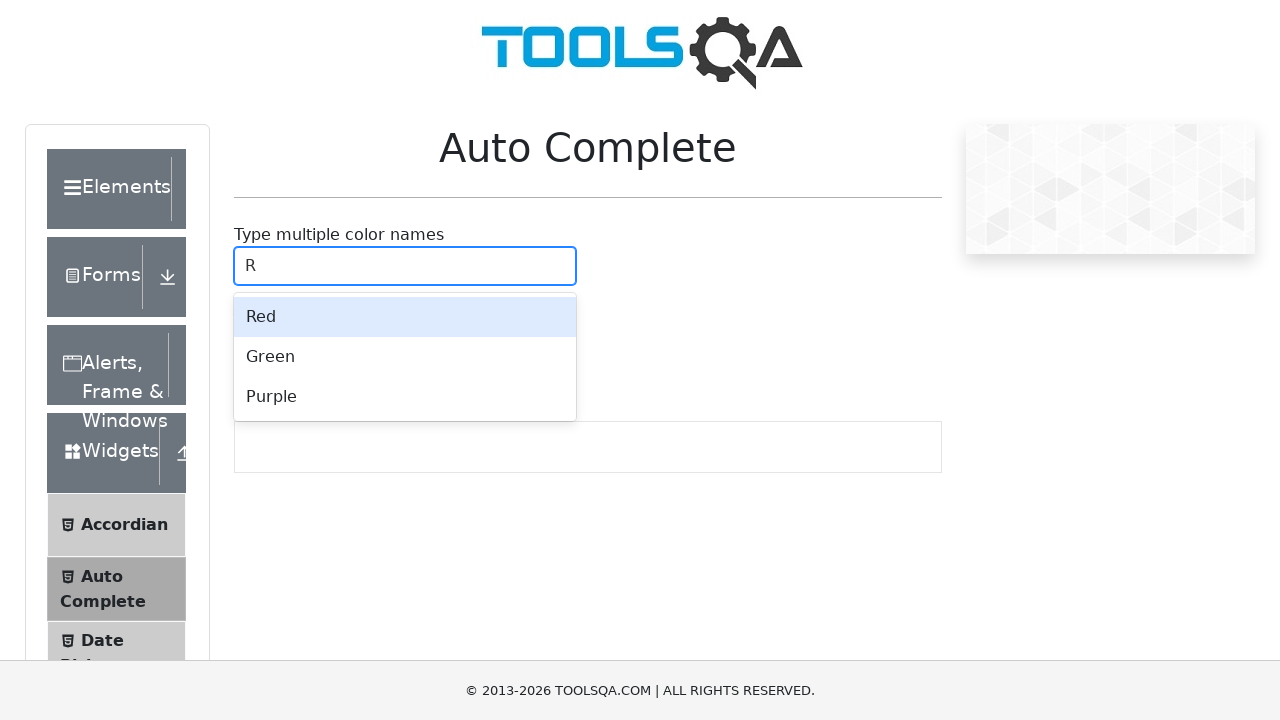

Selected 'Red' from dropdown options at (405, 317) on .auto-complete__menu >> internal:text="Red"s
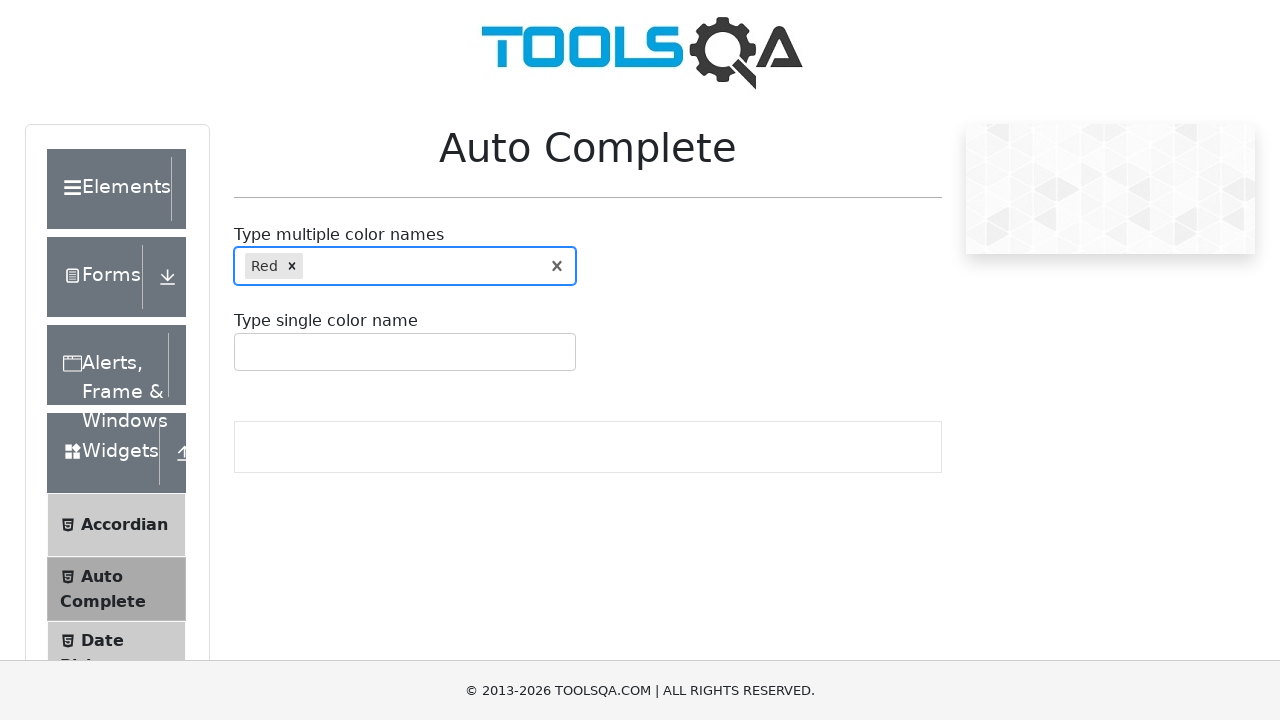

Typed 'R' again in autocomplete field on #autoCompleteMultipleInput
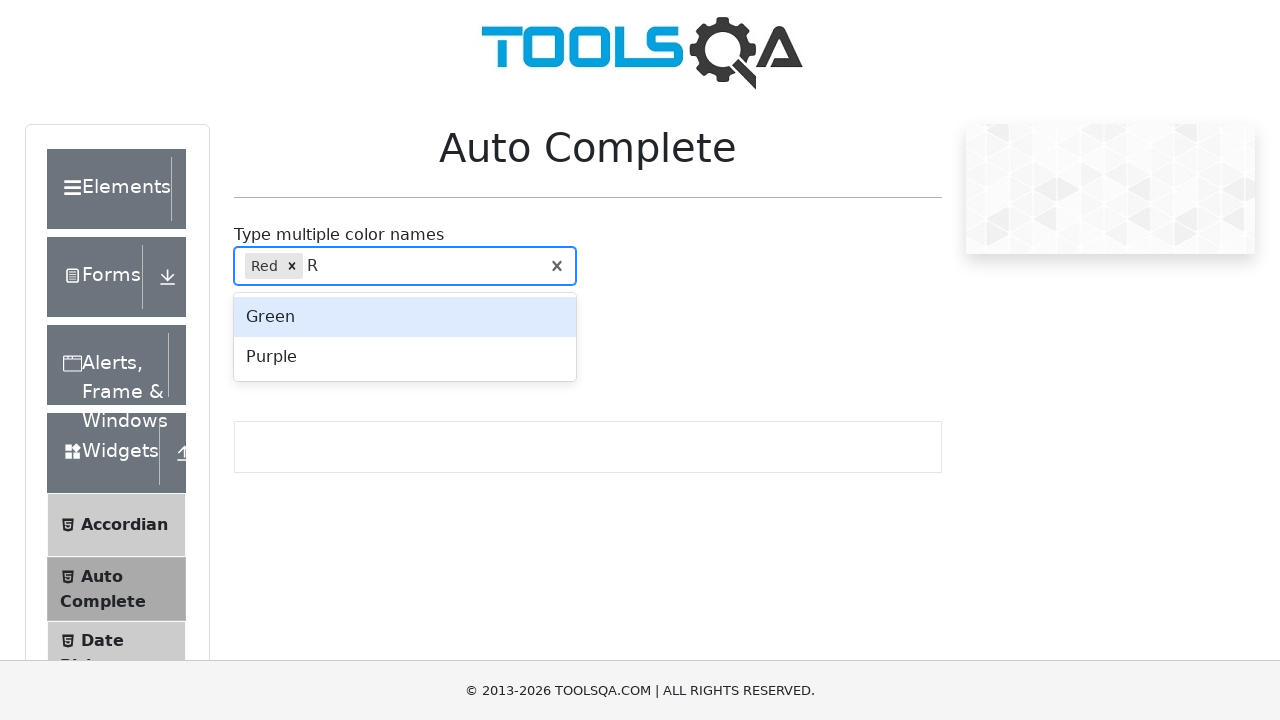

Selected 'Purple' from dropdown options at (405, 357) on .auto-complete__menu >> internal:text="Purple"s
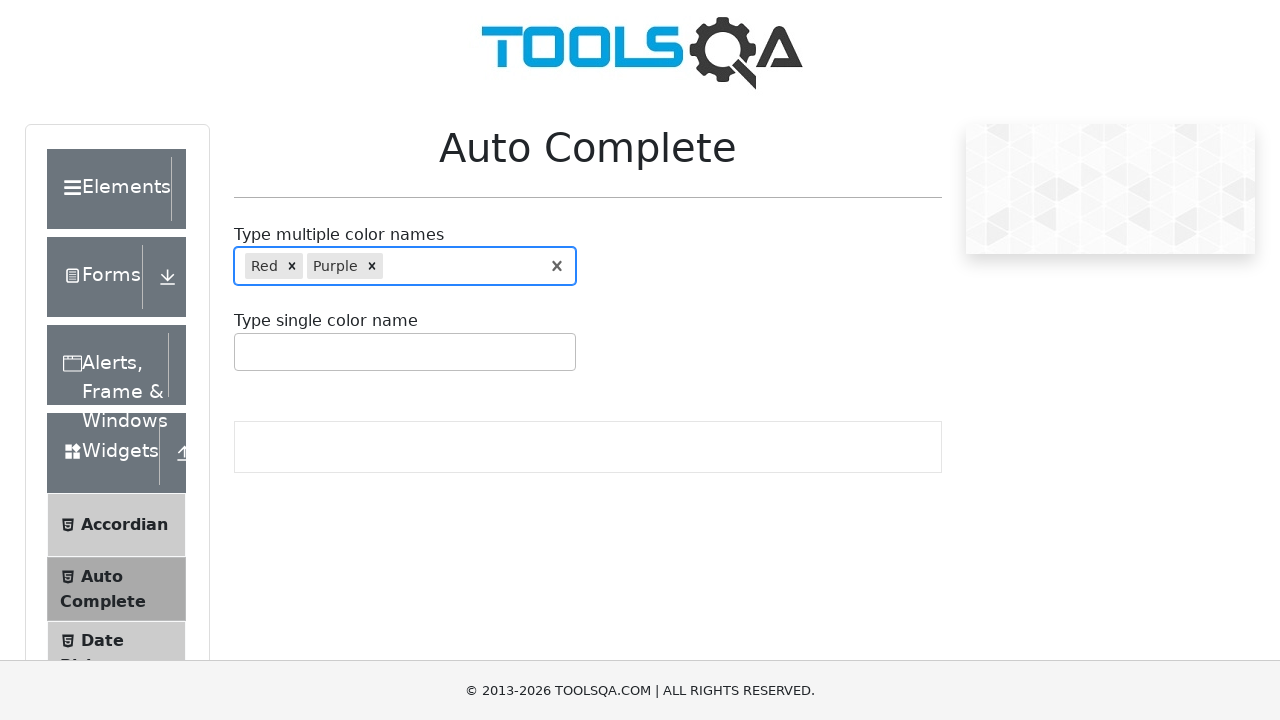

Typed 'Y' in autocomplete field on #autoCompleteMultipleInput
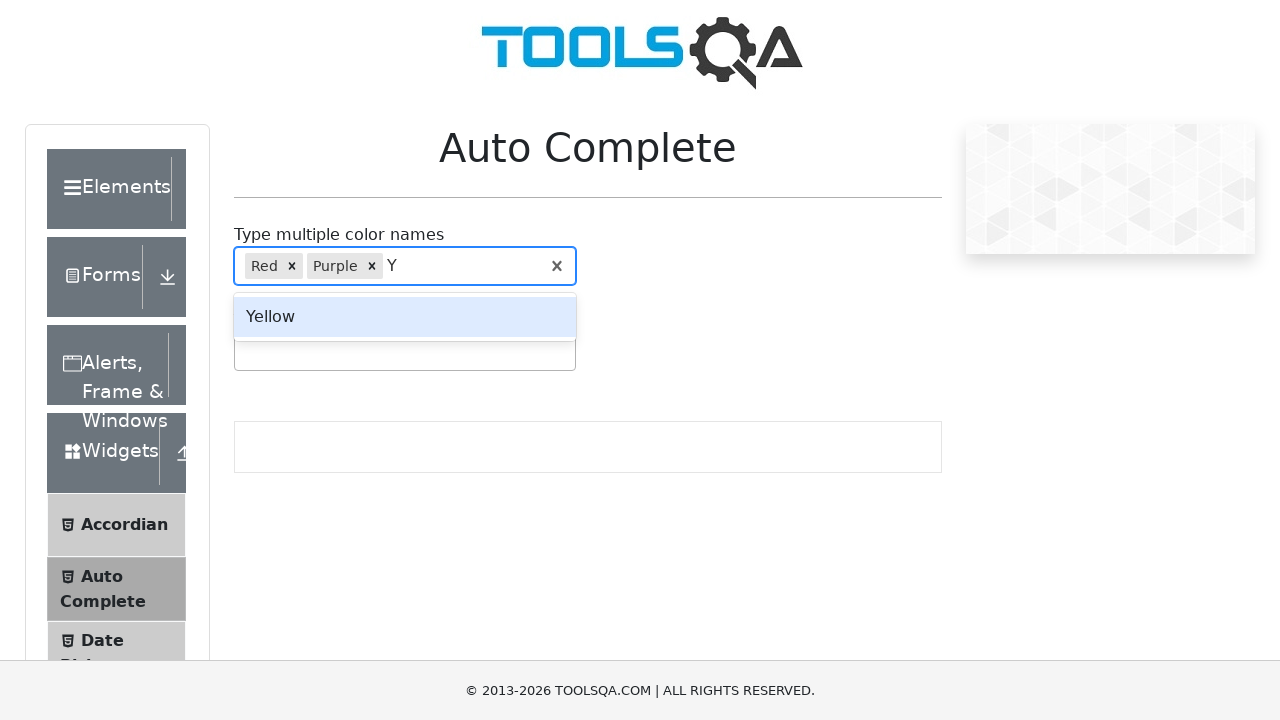

Selected 'Yellow' from dropdown options at (405, 317) on .auto-complete__menu >> internal:text="Yellow"s
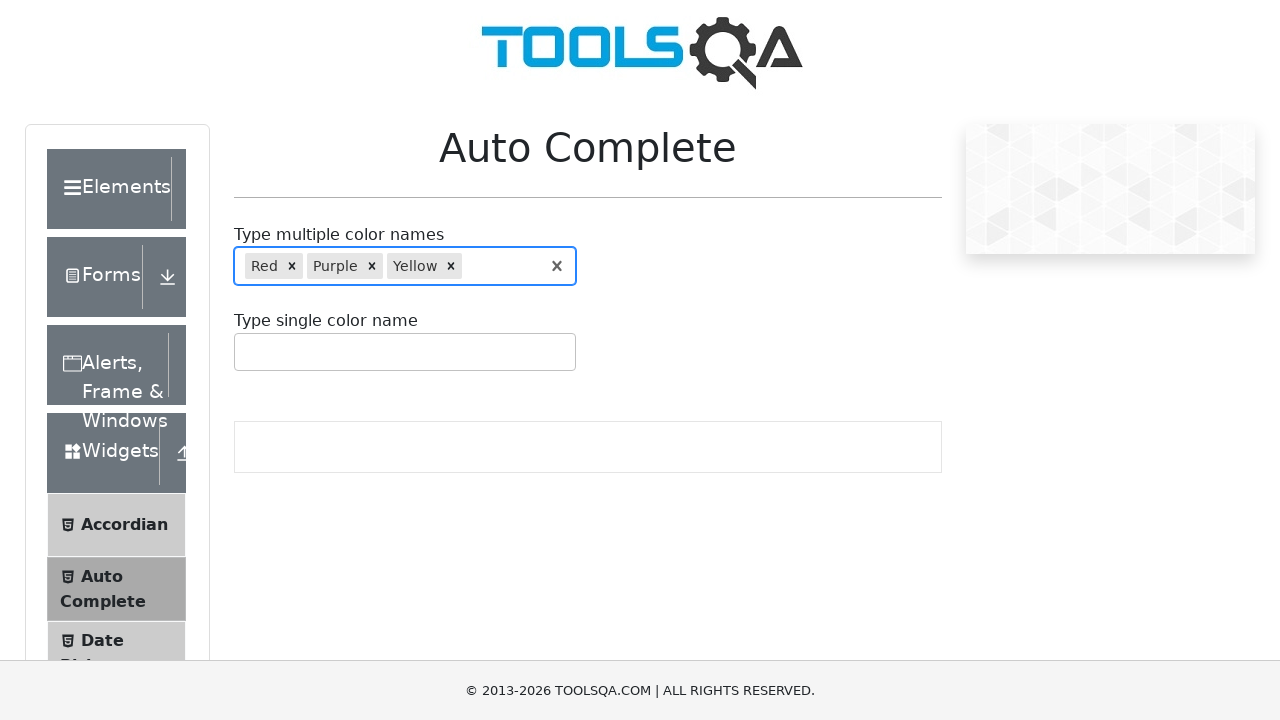

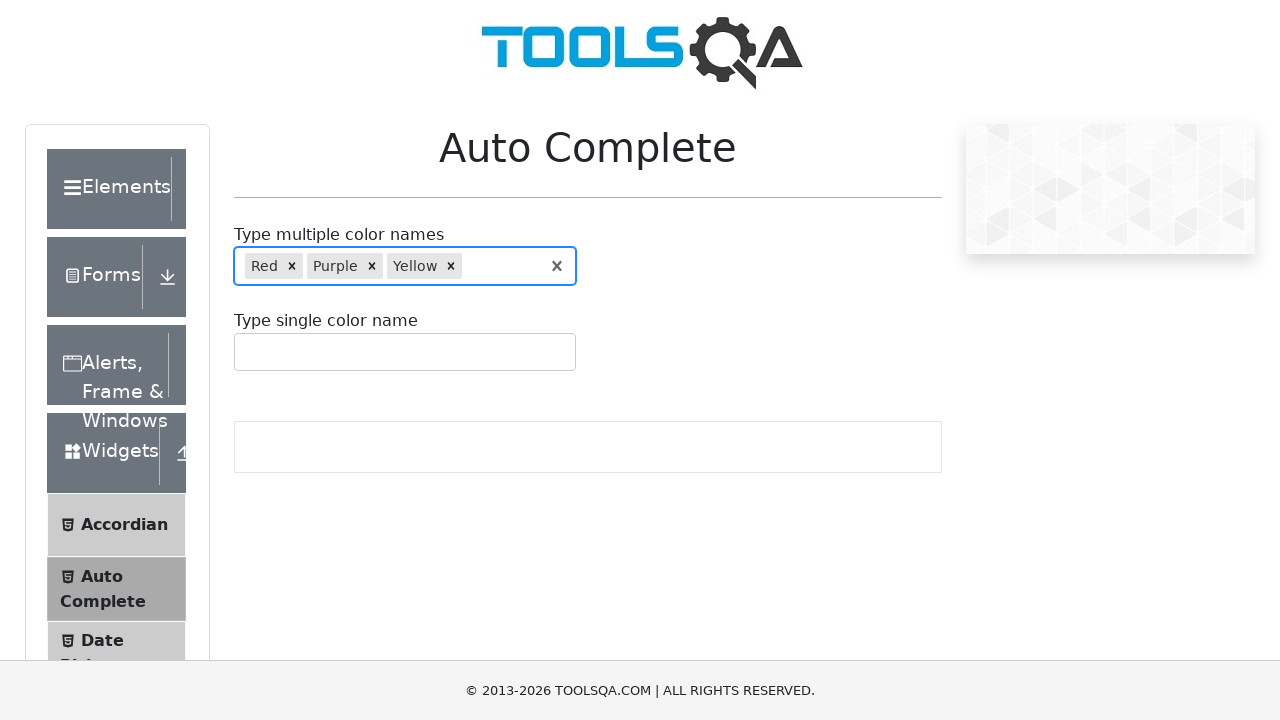